Tests that a button changes color after a delay by waiting for the text-danger class and verifying the color is red

Starting URL: https://demoqa.com/dynamic-properties

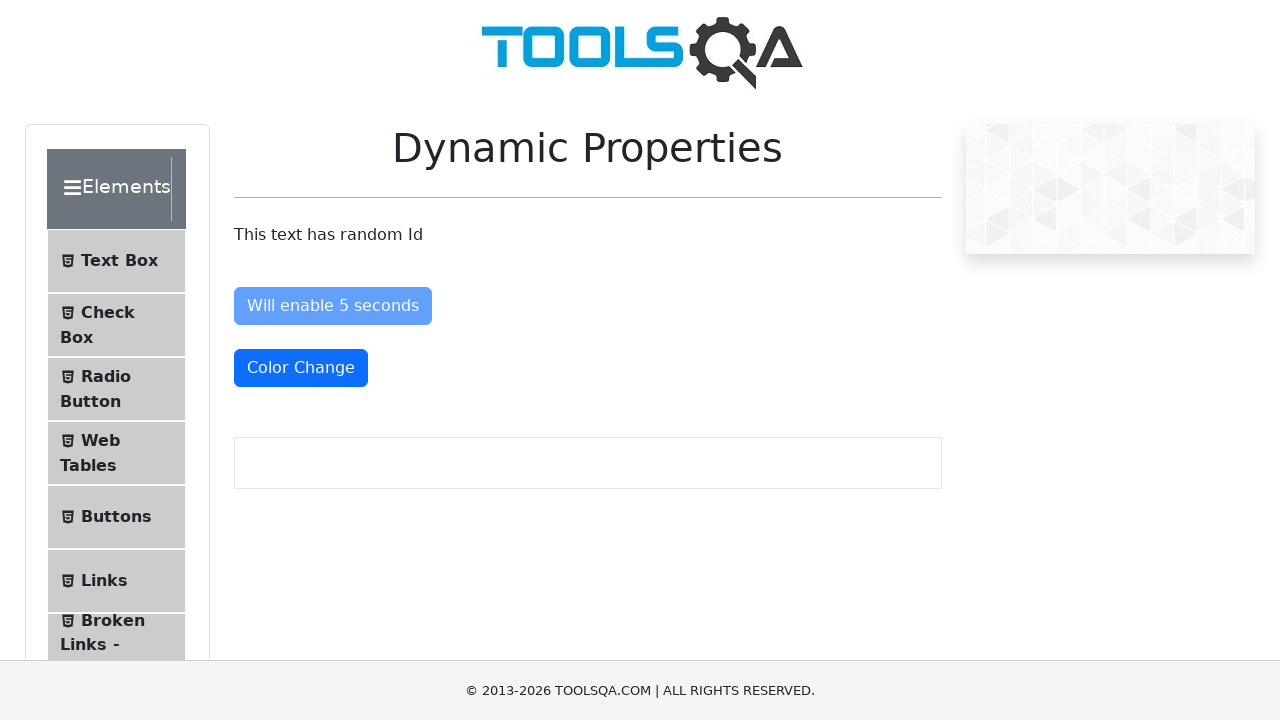

Waited for button to have text-danger class (color change occurred)
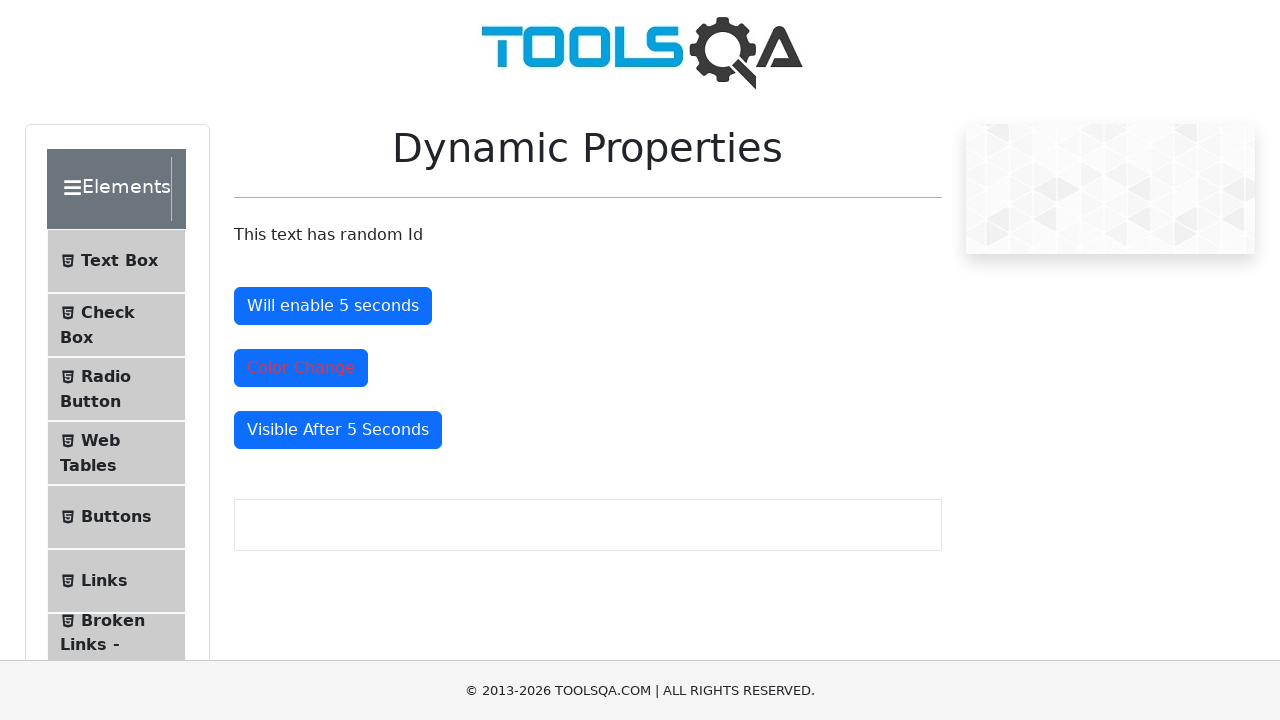

Retrieved computed color value from button element
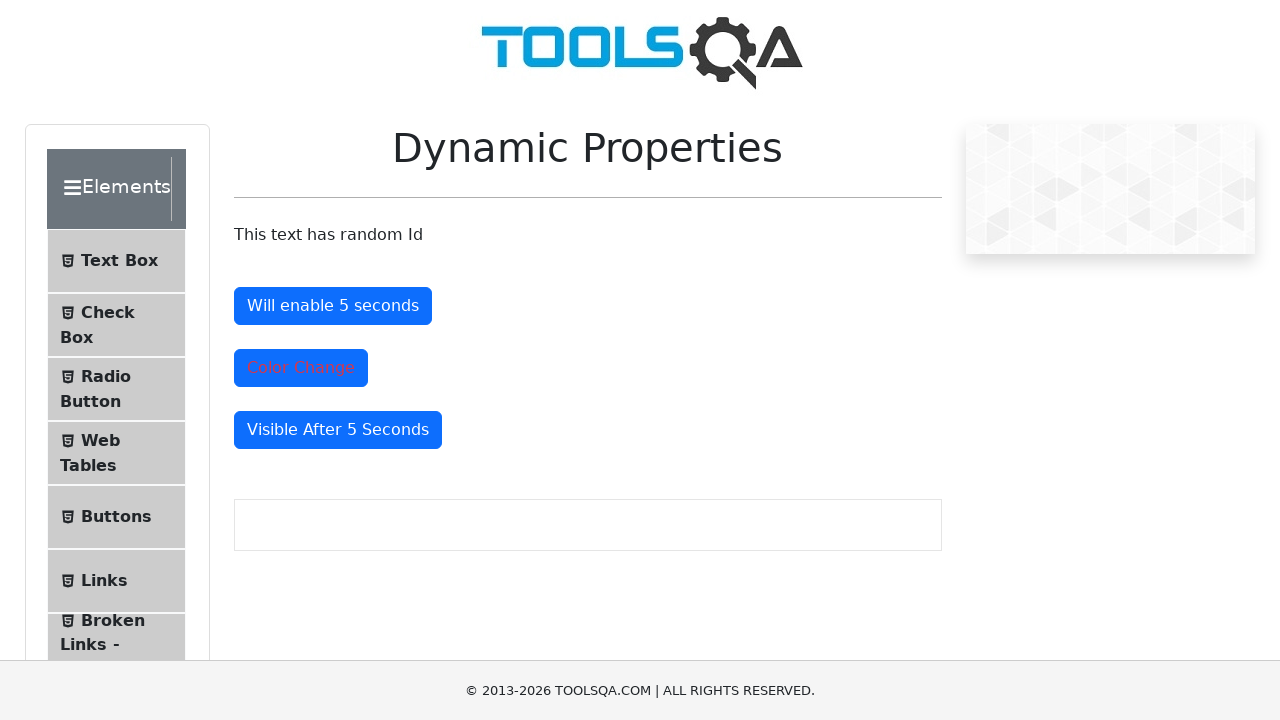

Converted RGB color to hex: #dc3545
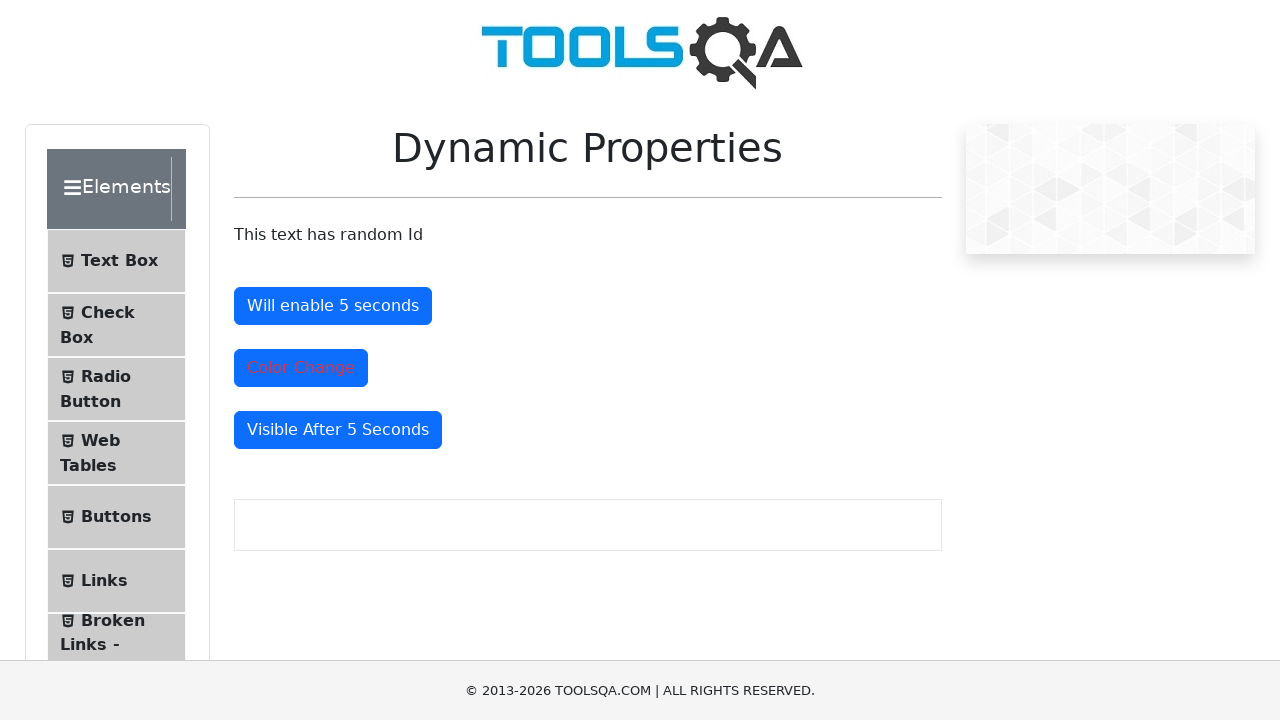

Asserted button color is red (#dc3545)
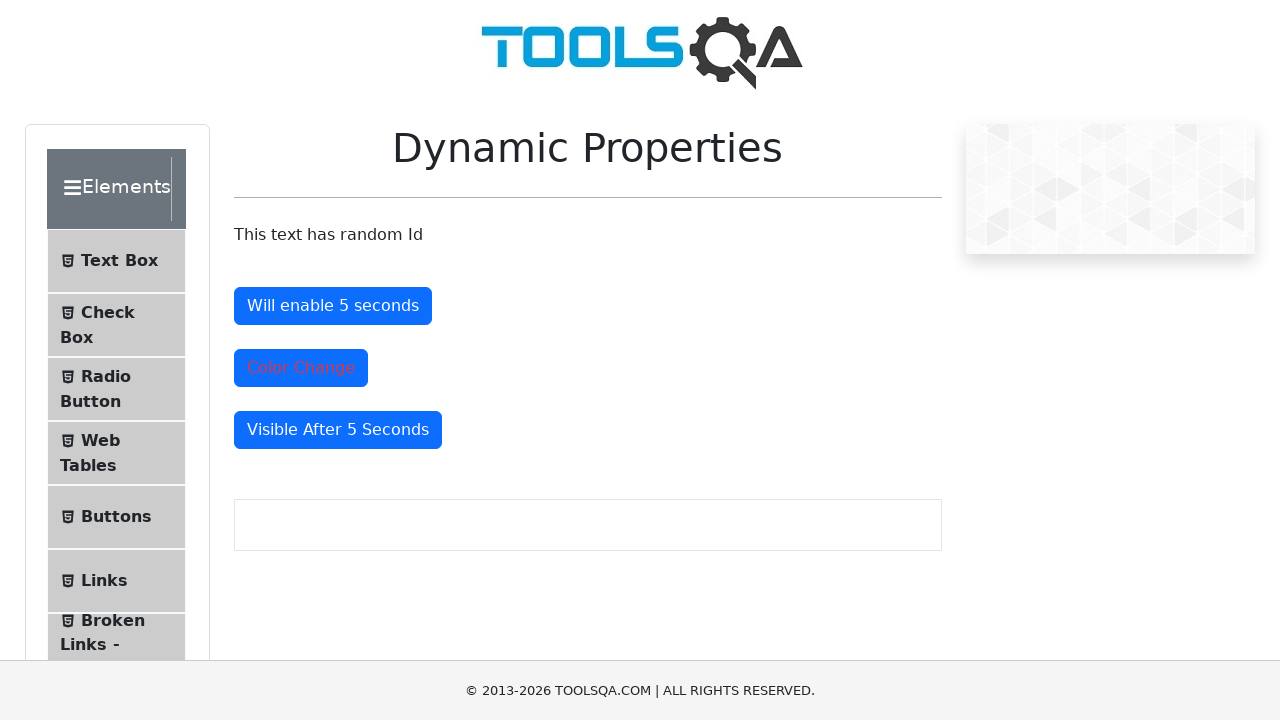

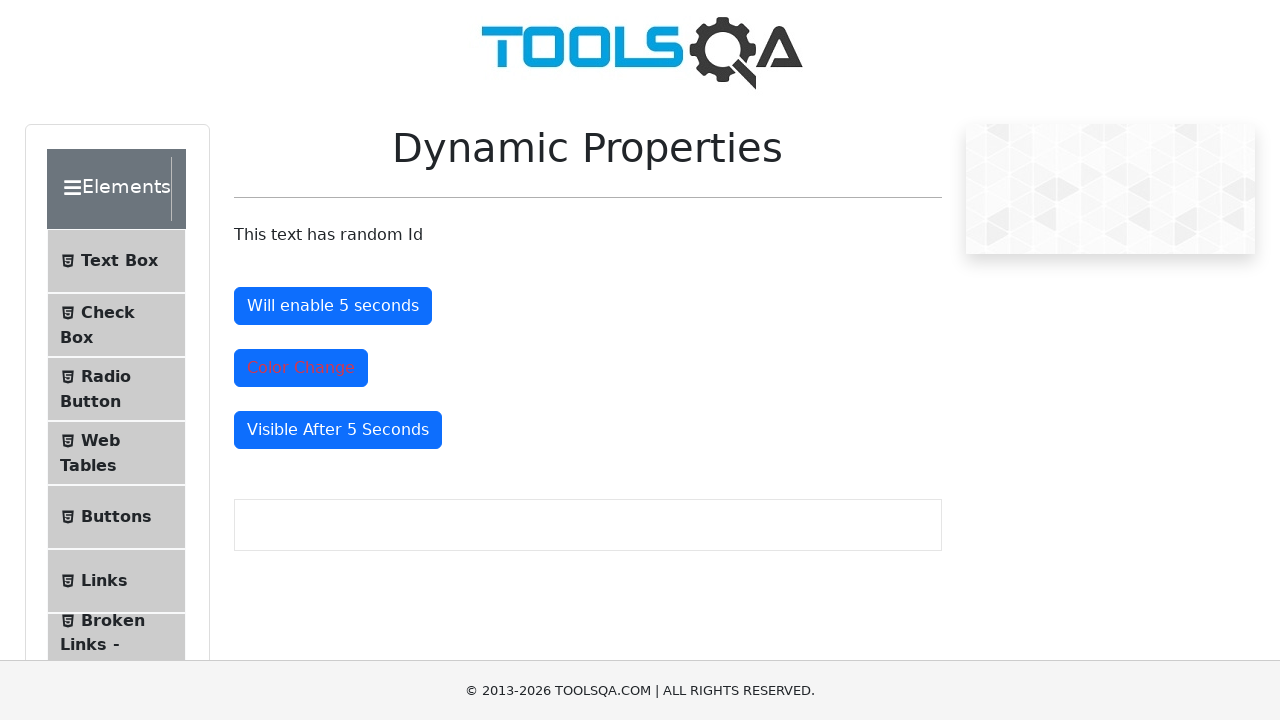